Tests that login with empty credentials does not succeed

Starting URL: https://dev-finder-5b30d7.netlify.app/login

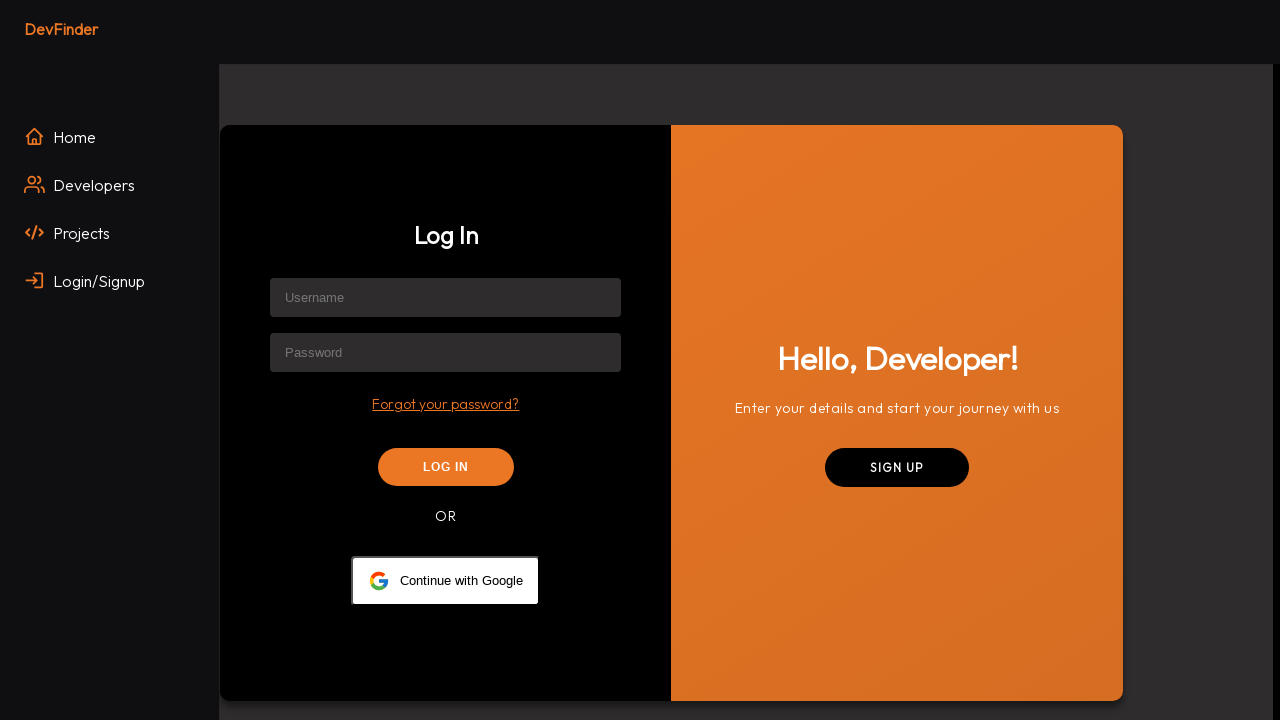

Filled username field with empty value on input[placeholder='Username']
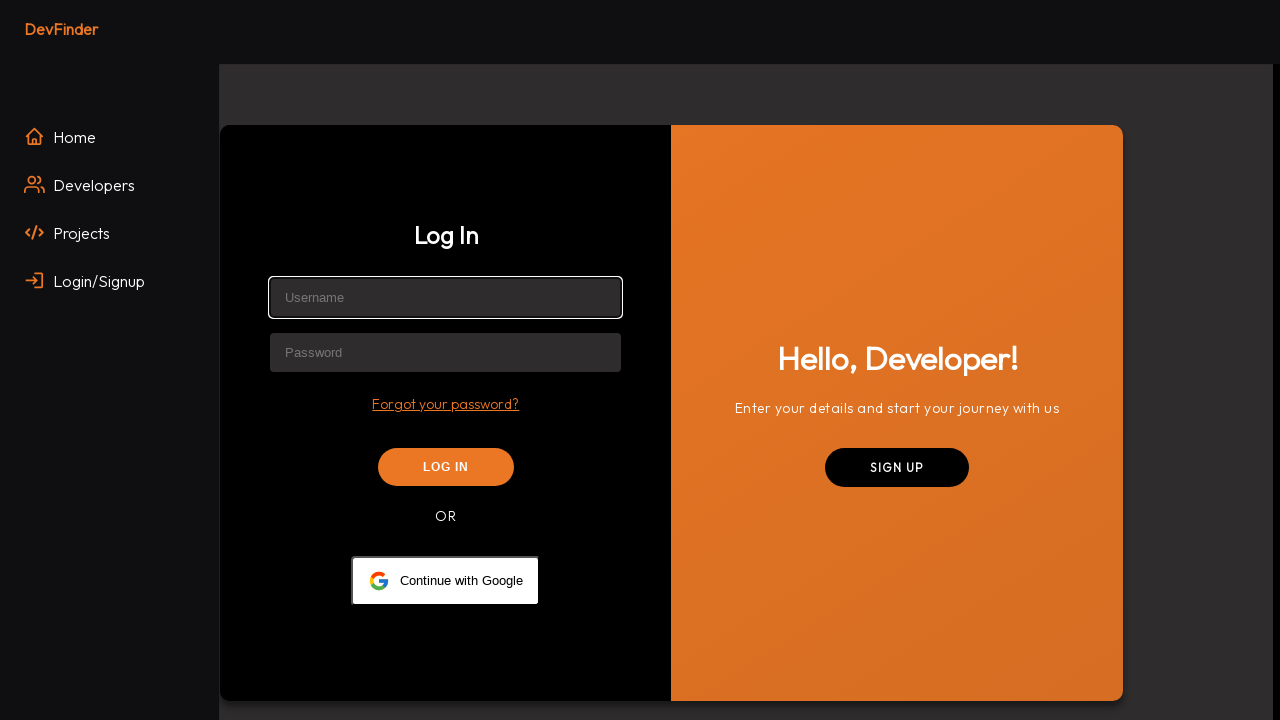

Filled password field with empty value on input[placeholder='Password']
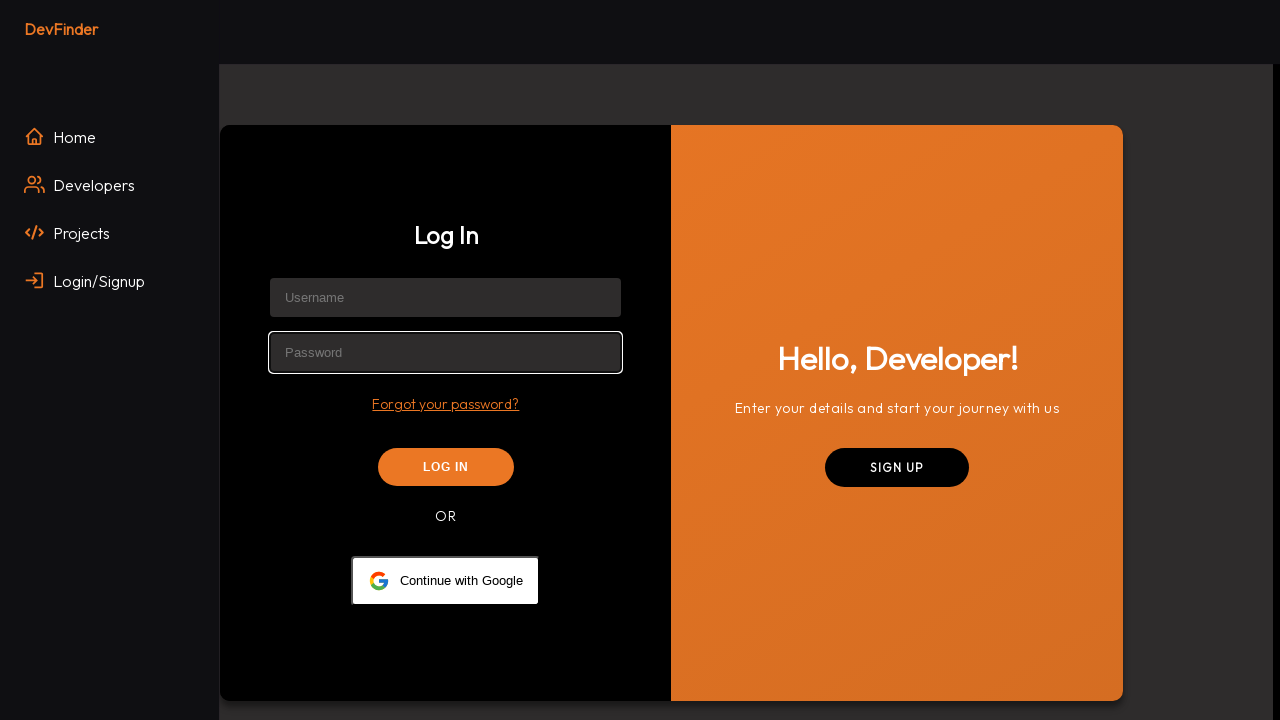

Clicked Log In button at (446, 467) on button:has-text('Log In')
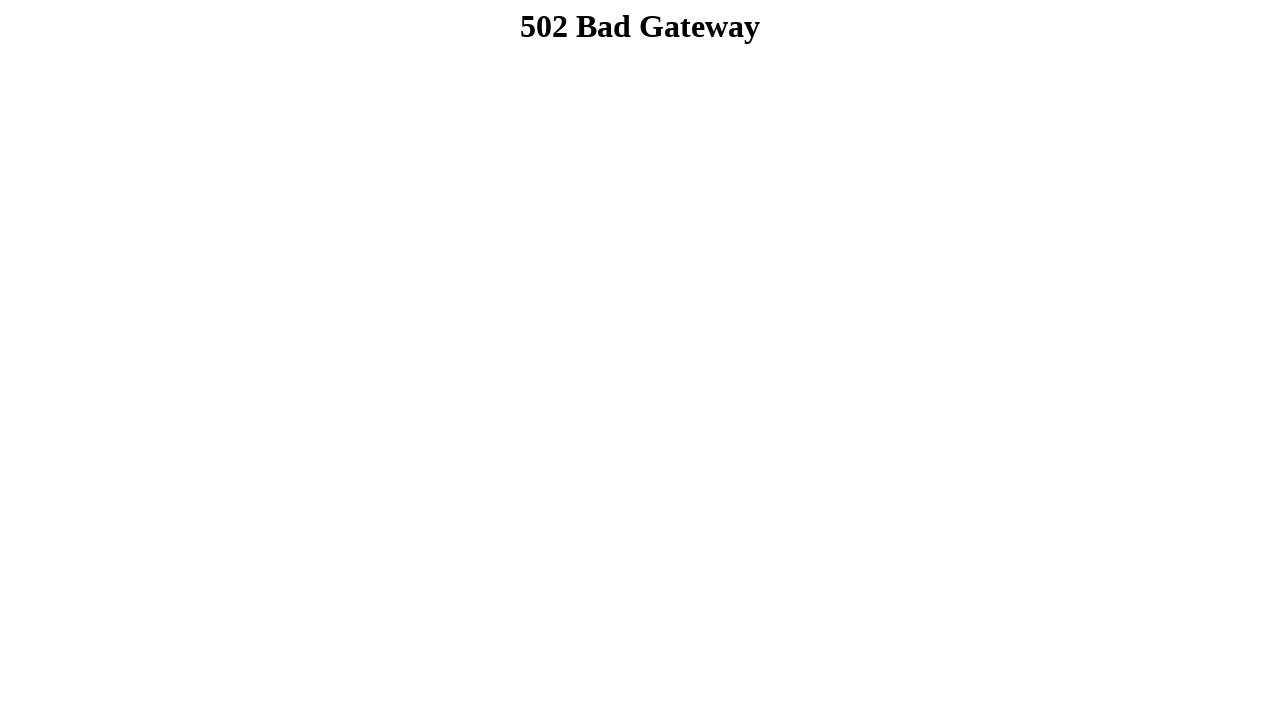

Verified that login with empty credentials did not redirect to account page
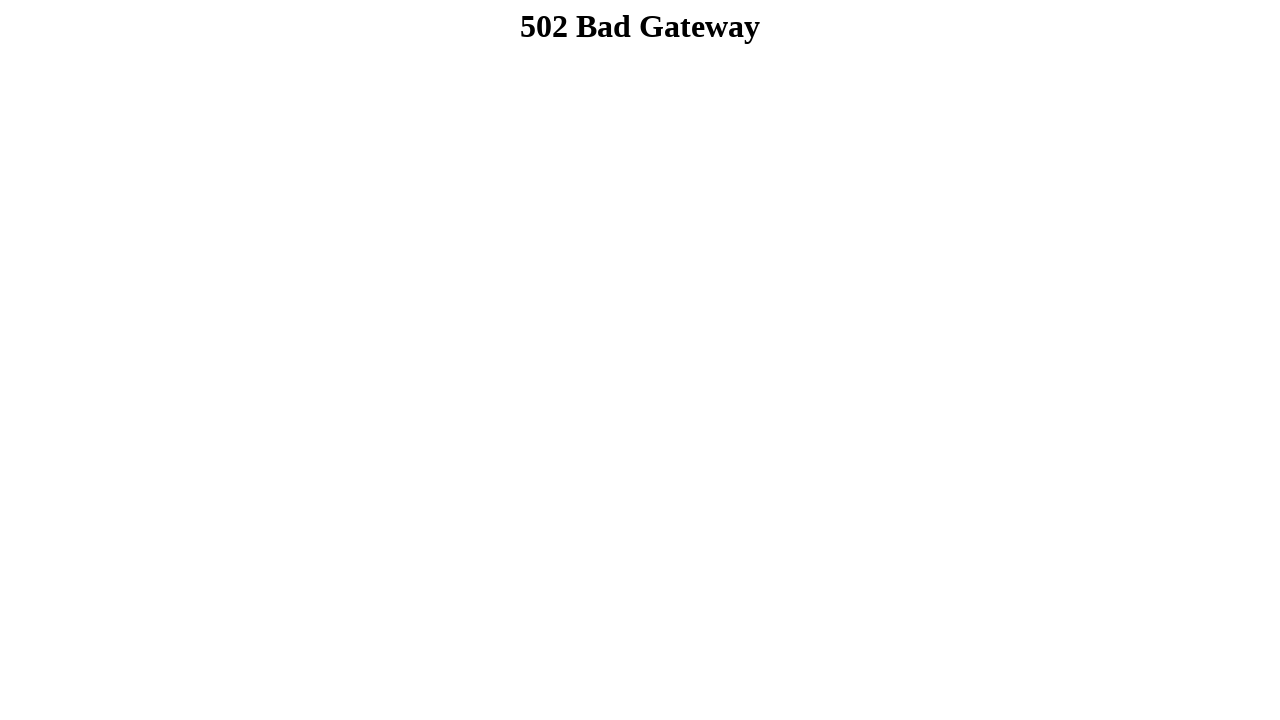

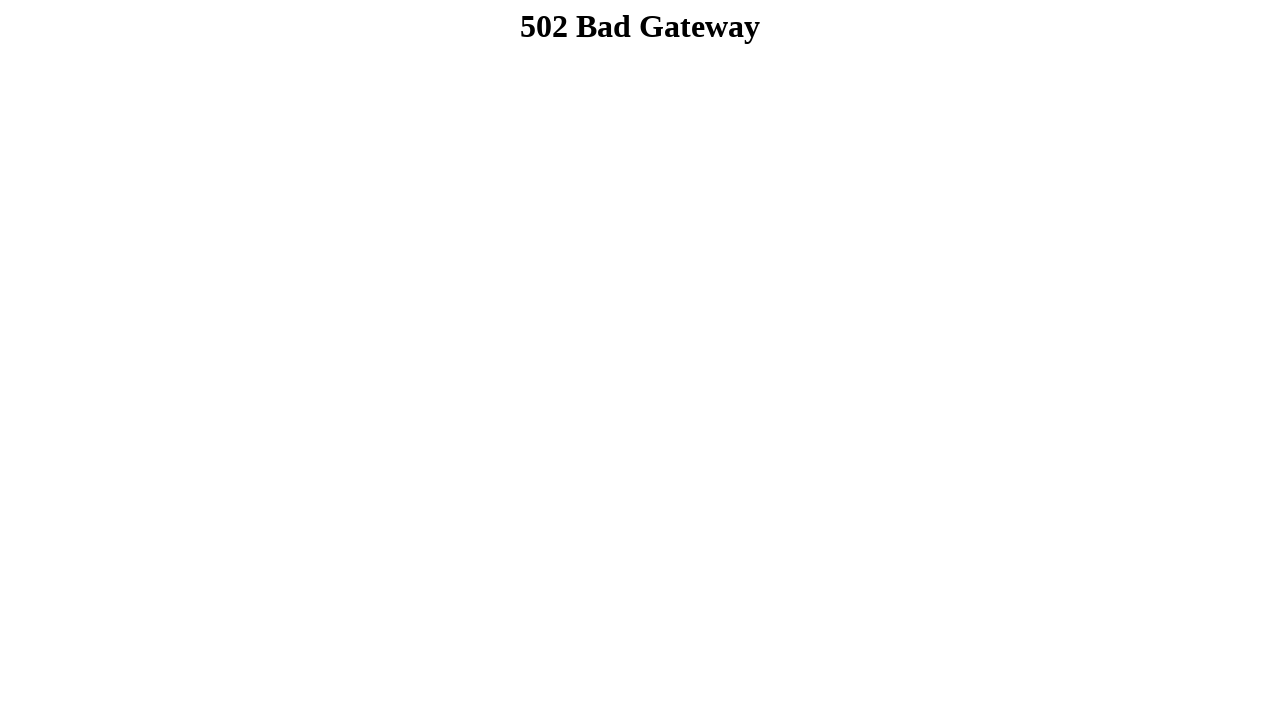